Tests the add/remove elements functionality by clicking a button to create a new element, then clicking the newly created element to delete it

Starting URL: https://the-internet.herokuapp.com/add_remove_elements/

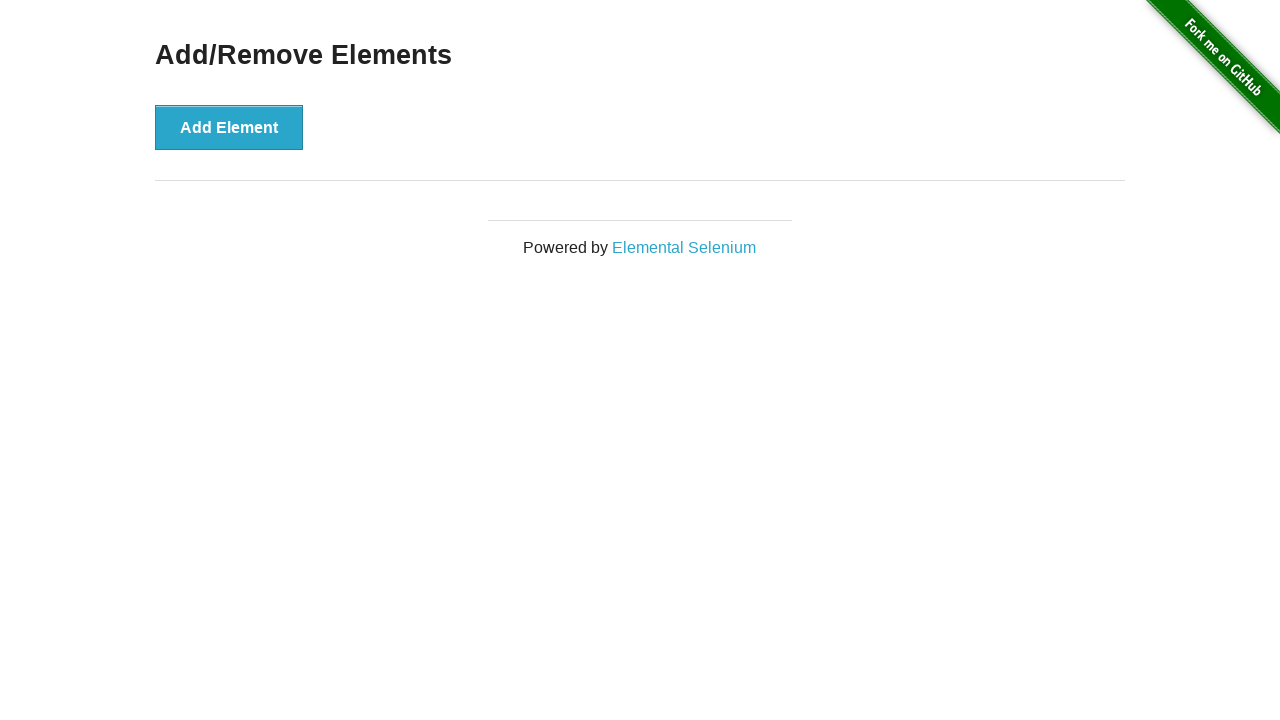

Navigated to add/remove elements page
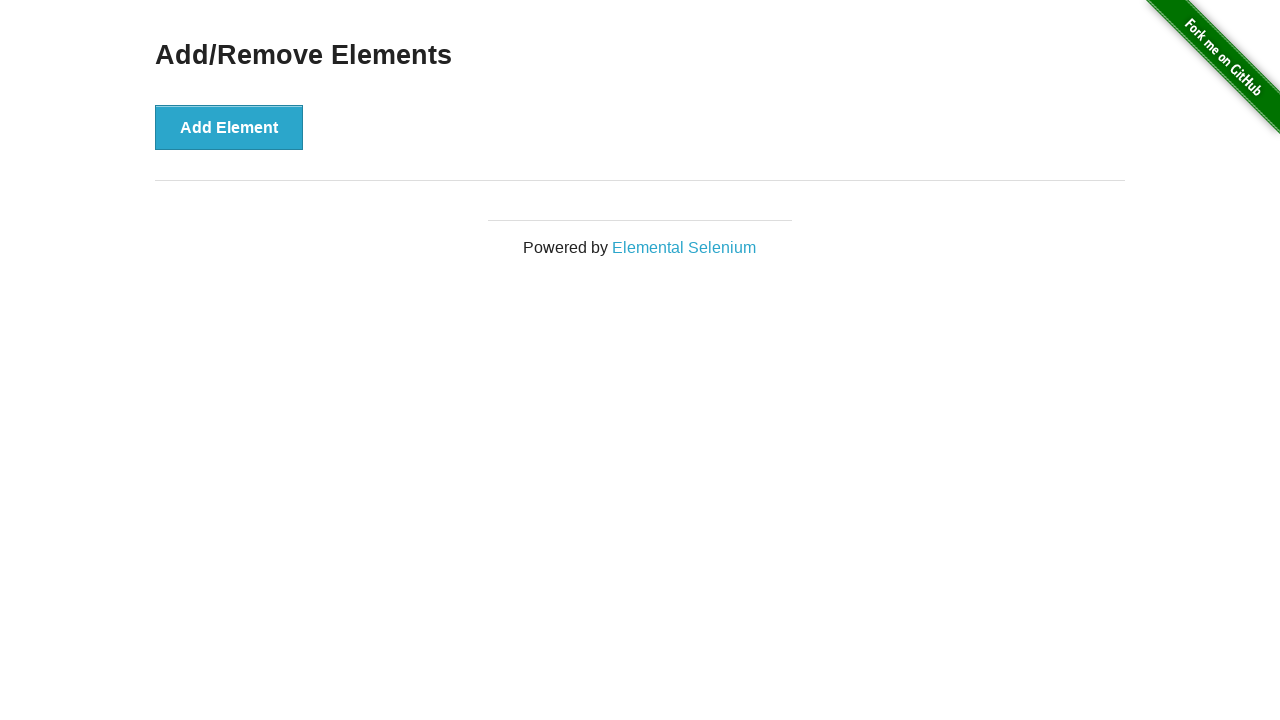

Clicked 'Add Element' button to create a new element at (229, 127) on button[onclick='addElement()']
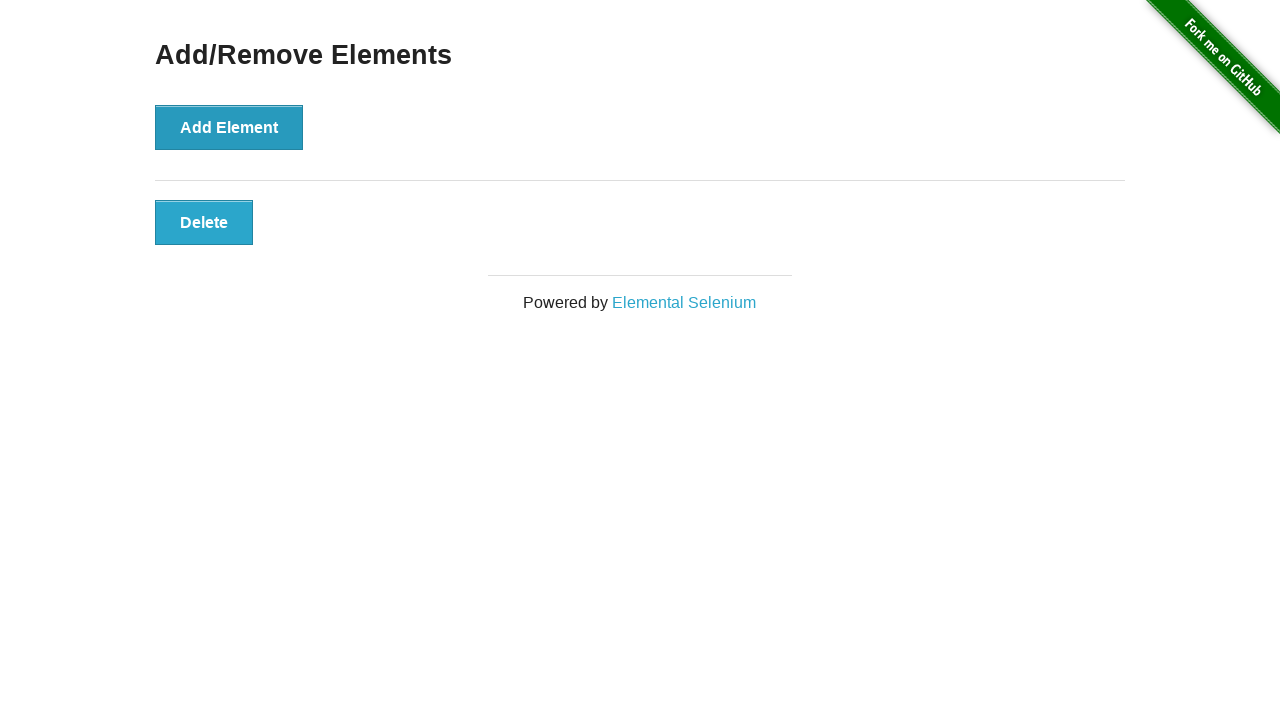

New element appeared on the page
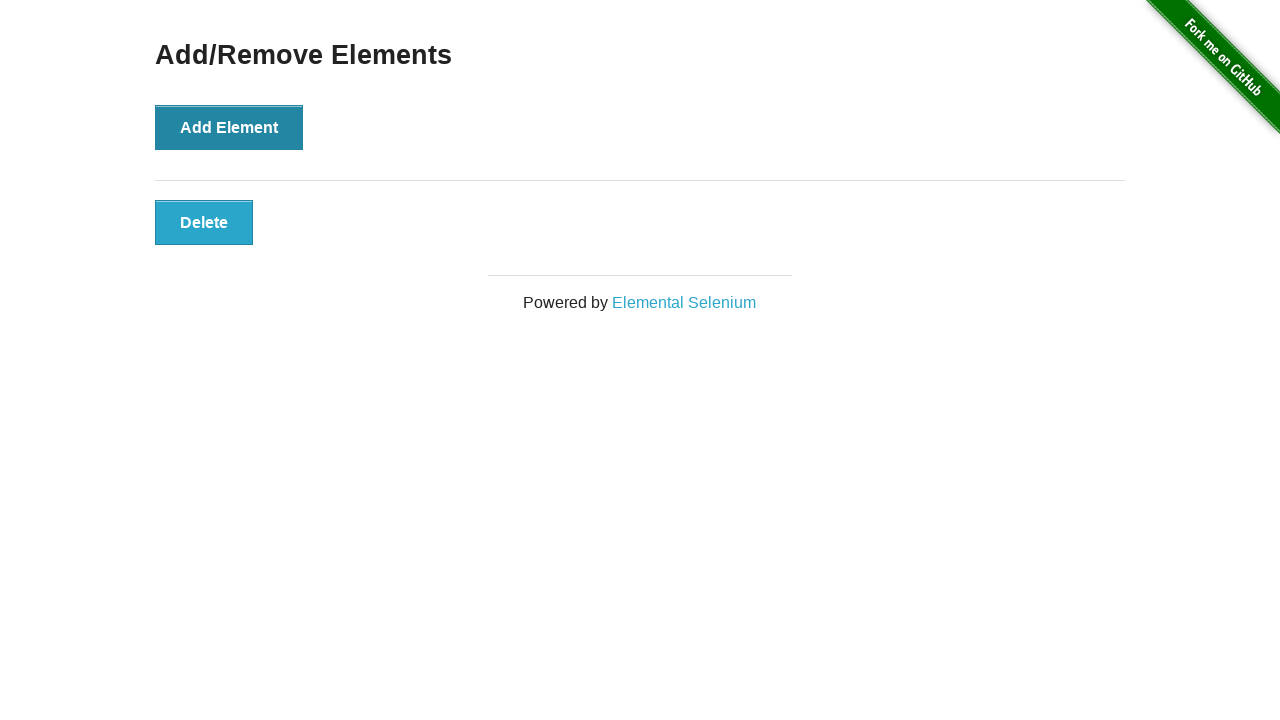

Clicked the newly created 'Delete' button to remove the element at (204, 222) on .added-manually
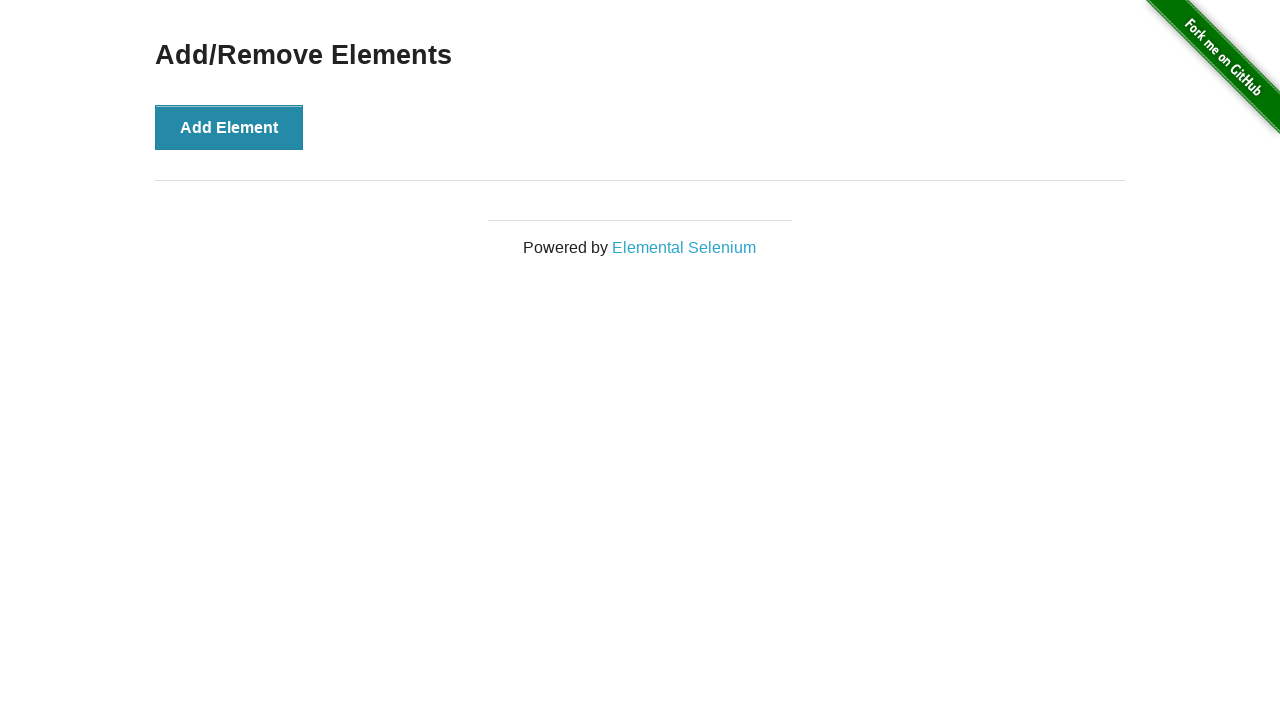

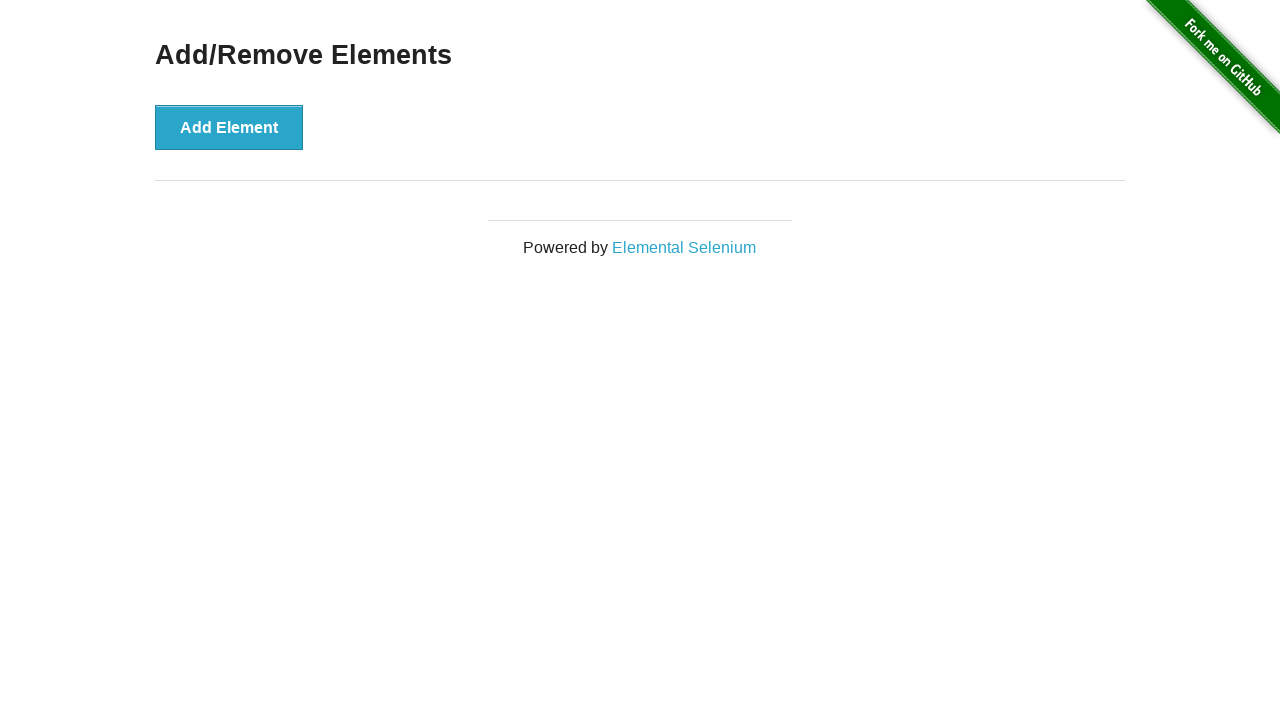